Tests a math challenge form by reading a value from the page, calculating a mathematical formula (log of absolute value of 12*sin(x)), entering the answer, checking a checkbox, selecting a radio button, and submitting the form.

Starting URL: https://suninjuly.github.io/math.html

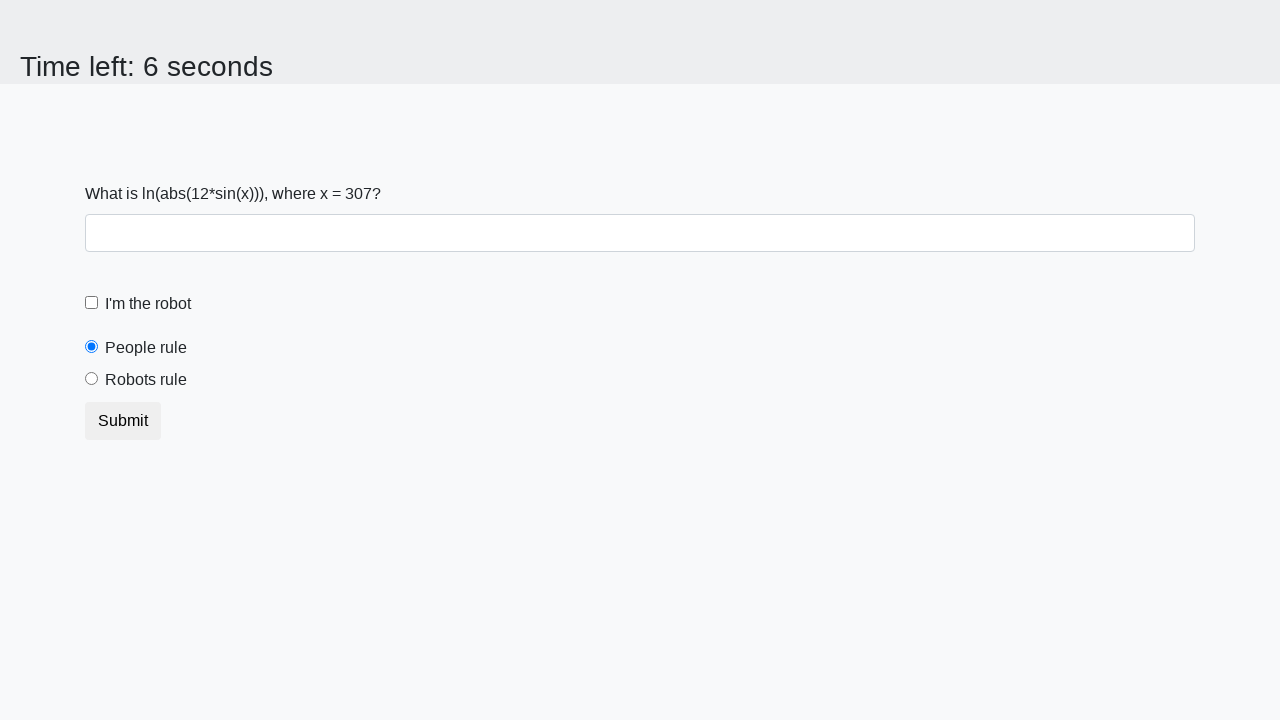

Read the input value from the page (#input_value)
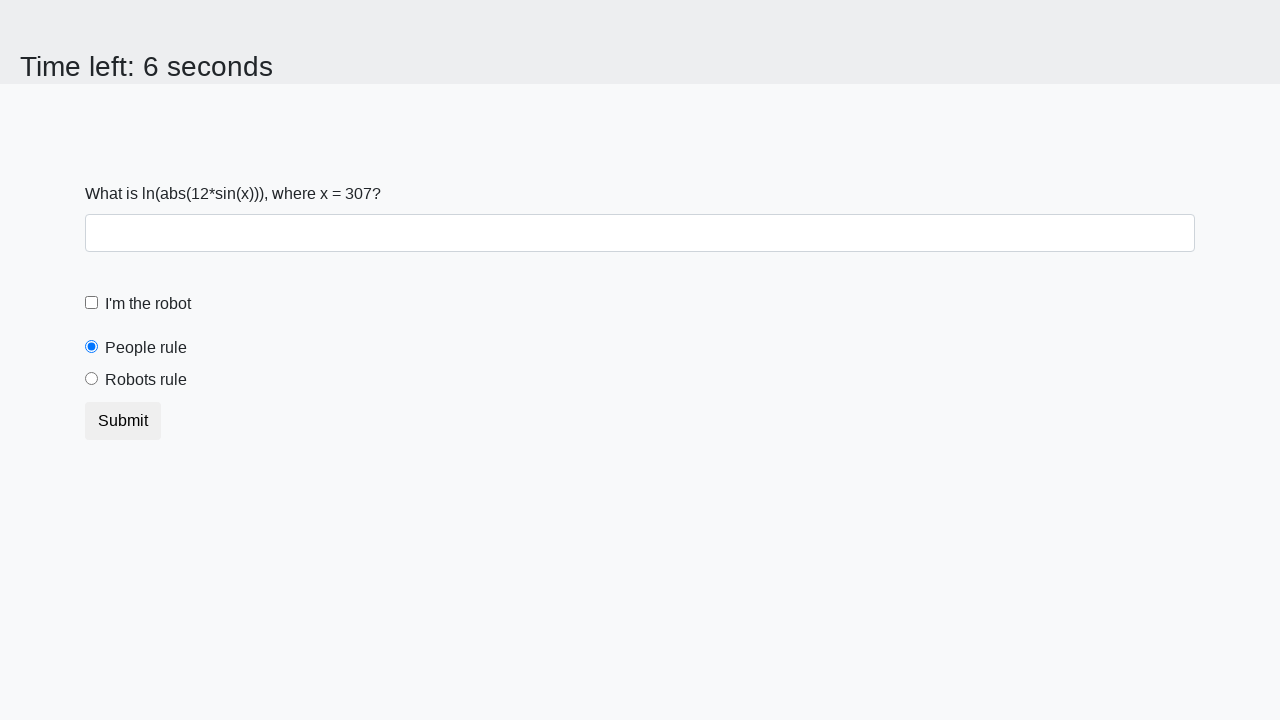

Calculated answer using formula log(abs(12*sin(307))) = 2.2212475208539244
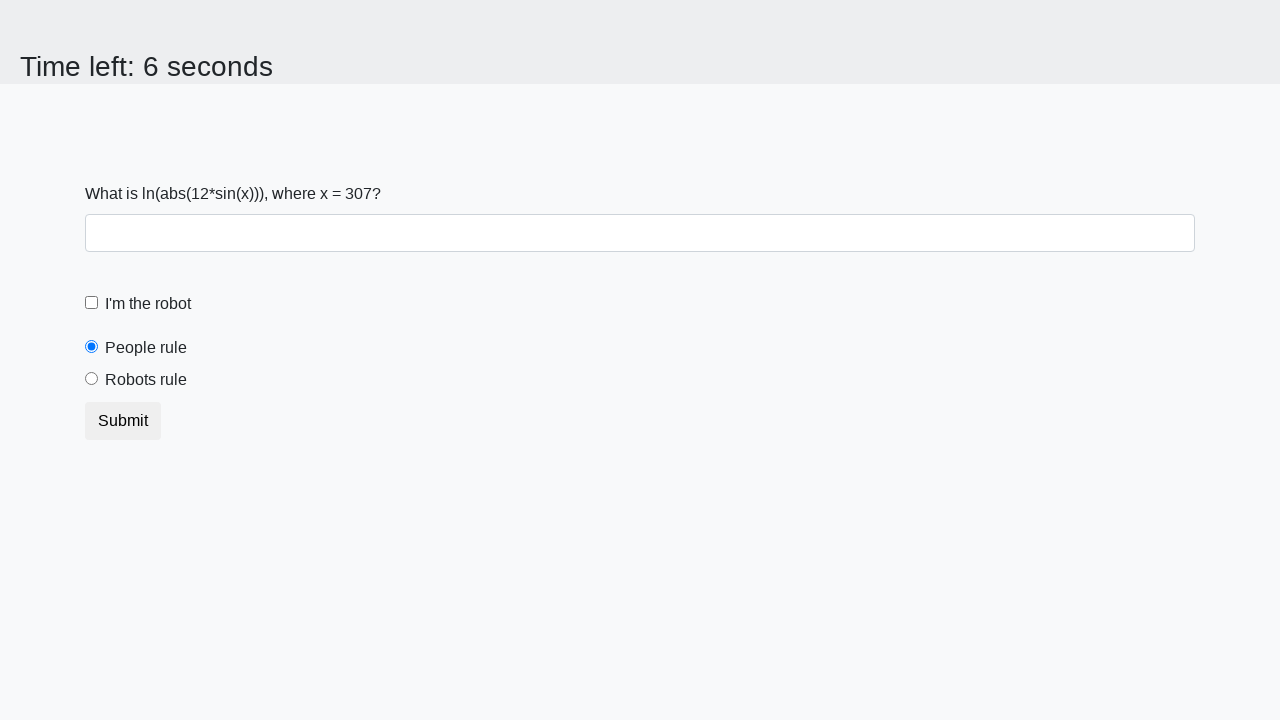

Filled answer field with calculated value: 2.2212475208539244 on #answer
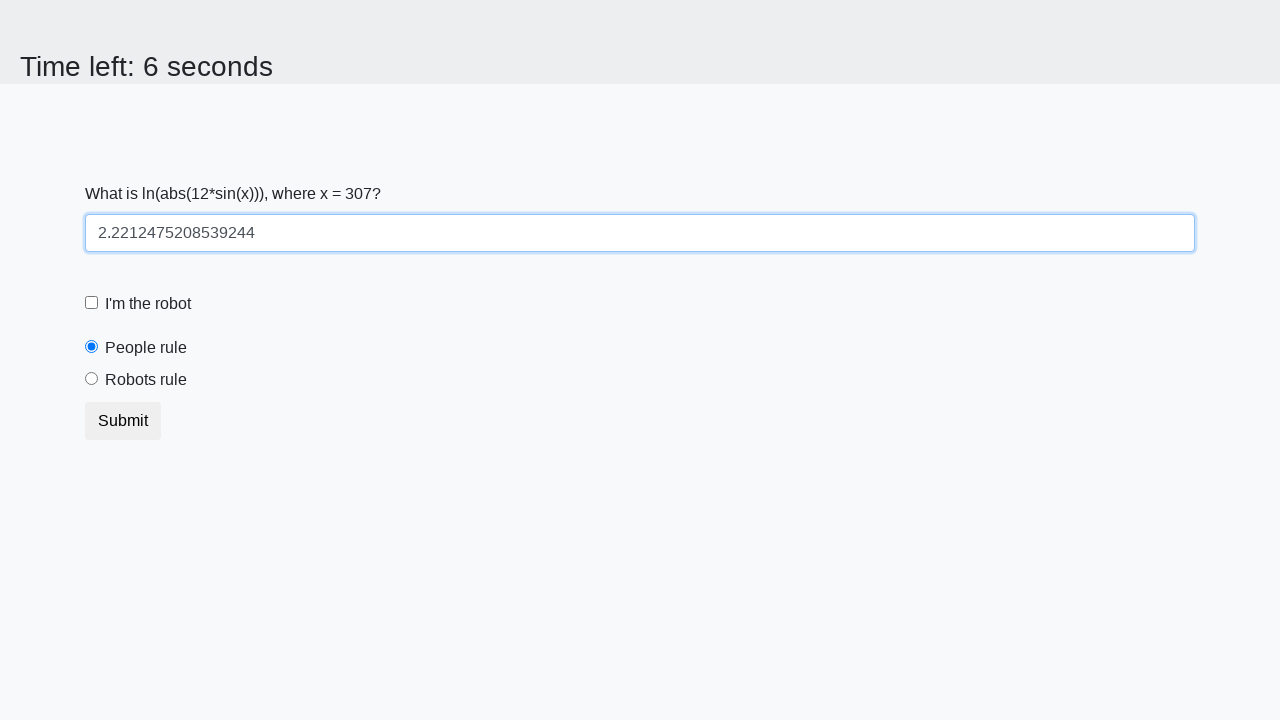

Clicked the robot checkbox (#robotCheckbox) at (92, 303) on #robotCheckbox
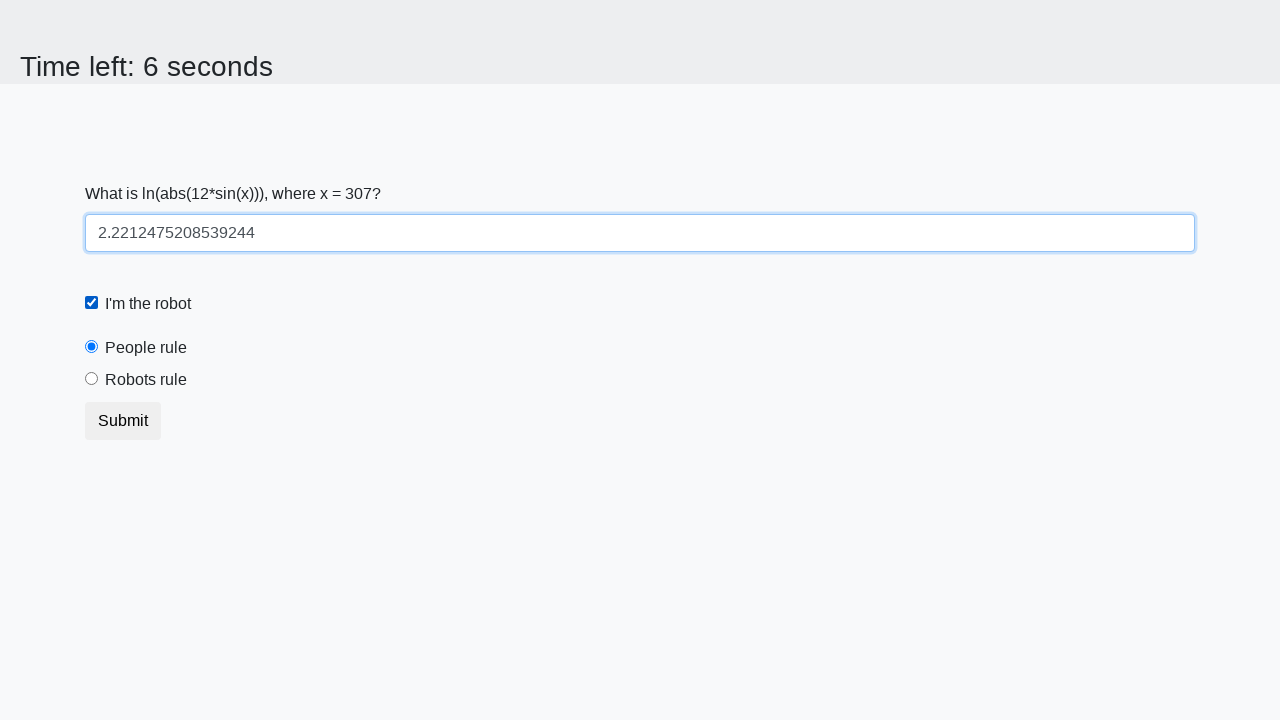

Selected the robots rule radio button (#robotsRule) at (92, 379) on #robotsRule
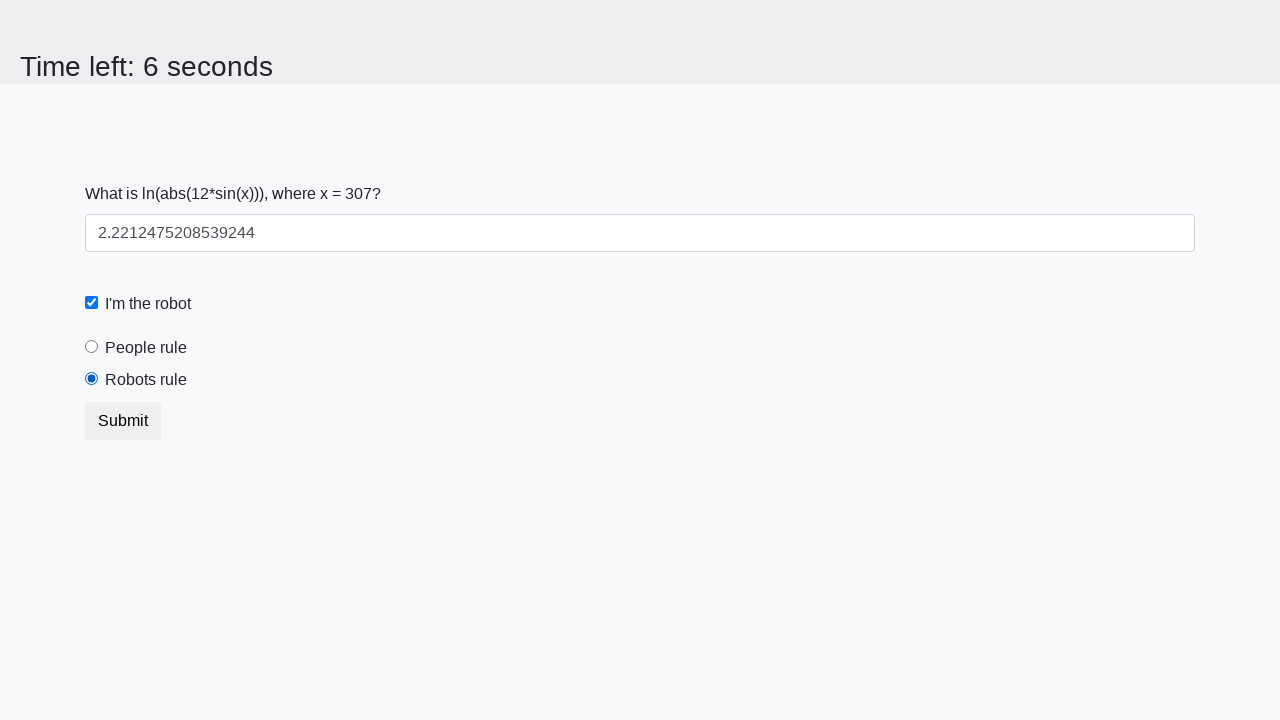

Clicked the submit button (.btn.btn-default) at (123, 421) on .btn.btn-default
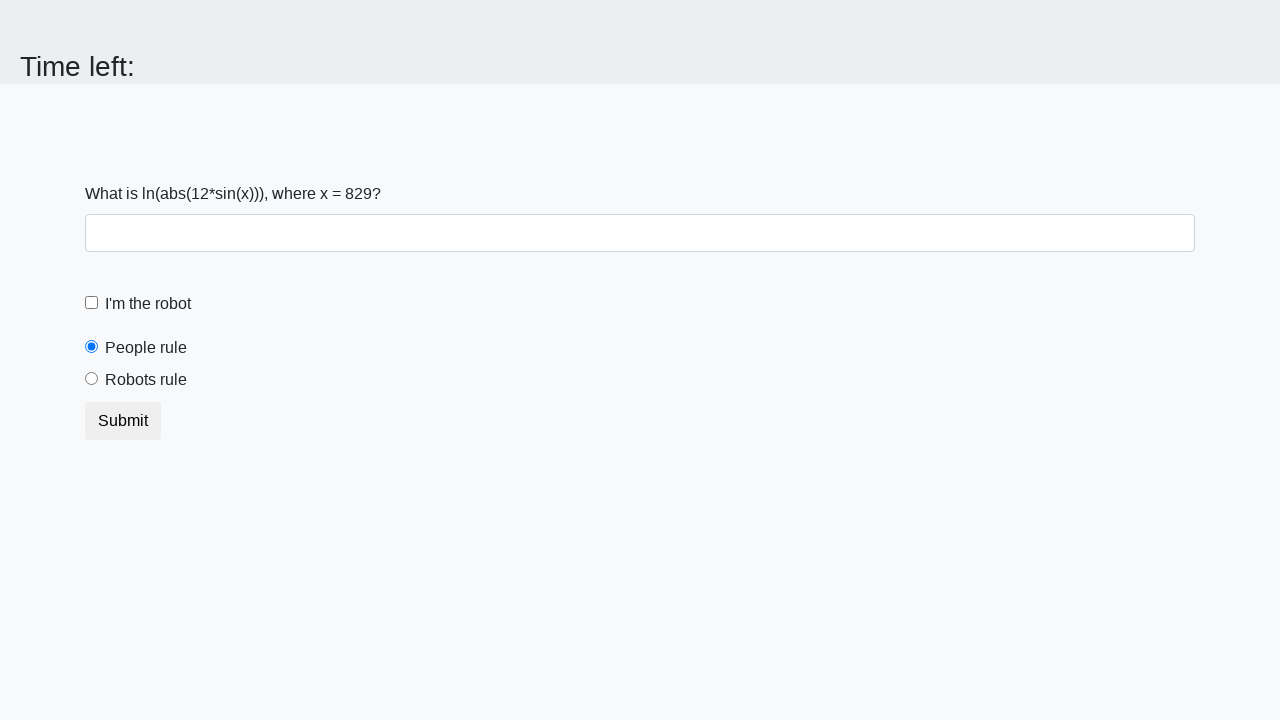

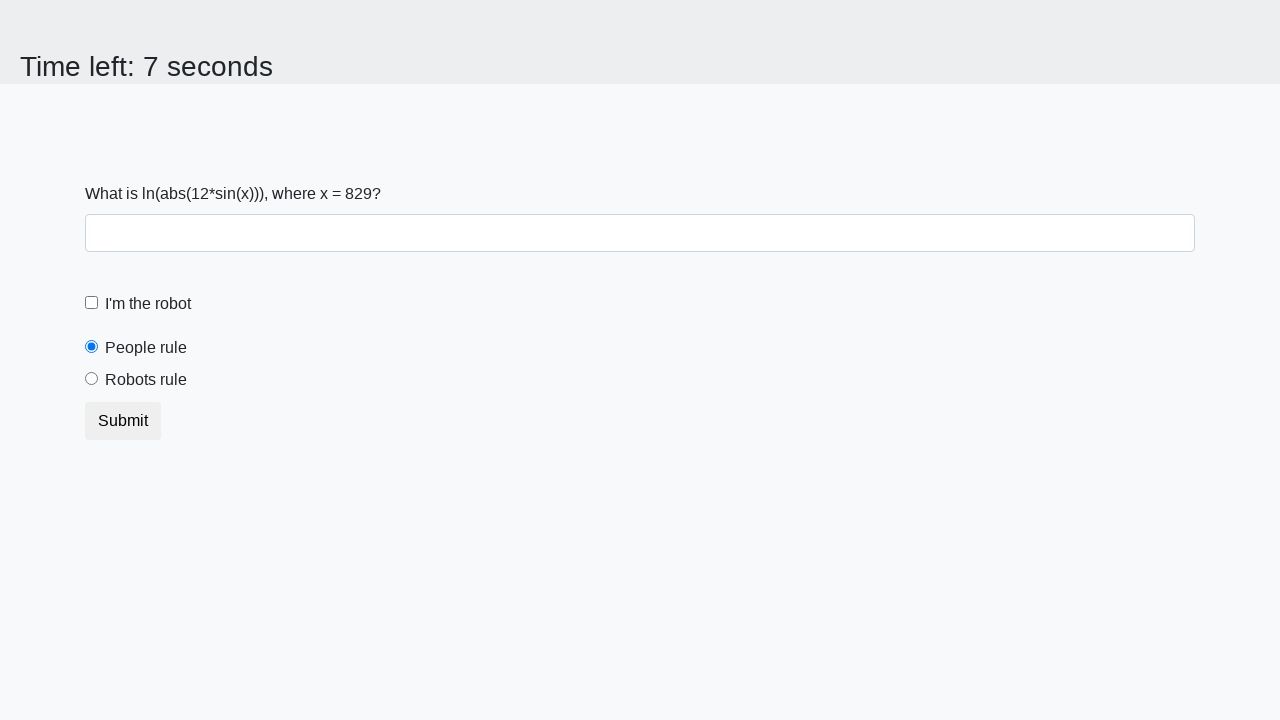